Navigates to Odoo website, hovers over Industries menu, clicks on it, and then hovers over Billboard Rental option

Starting URL: https://www.odoo.com/

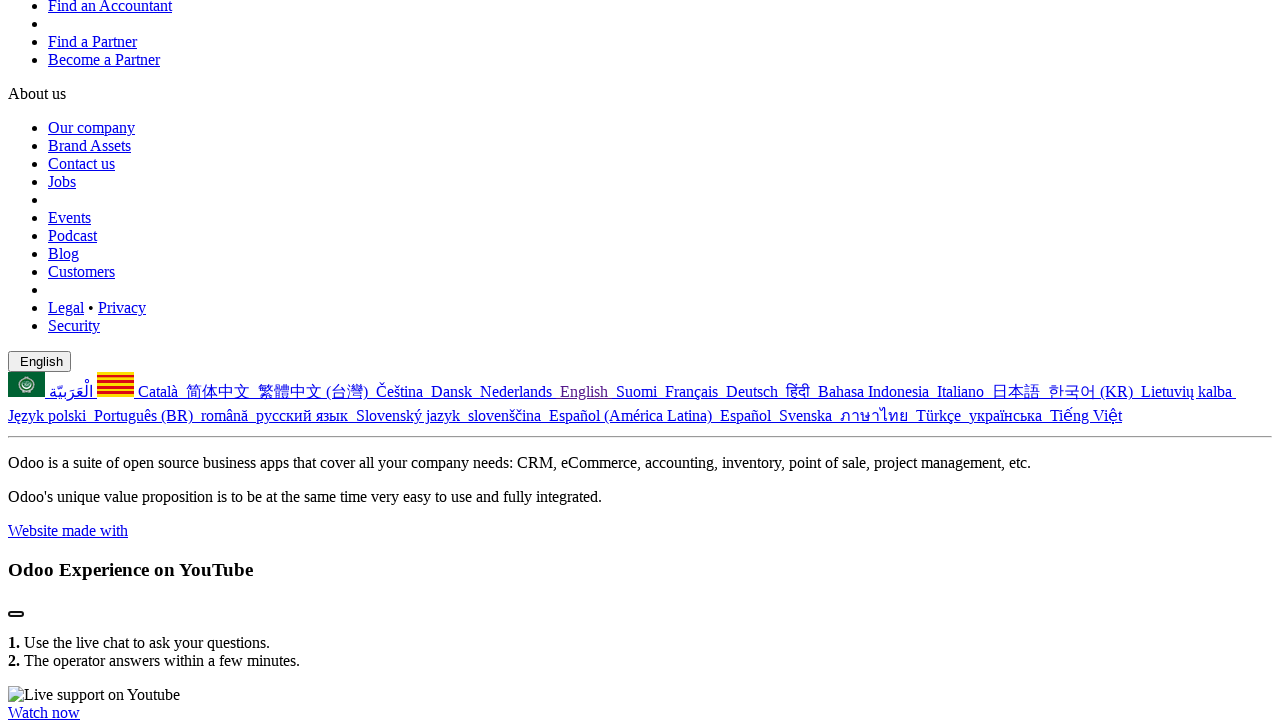

Hovered over Industries menu item at (78, 361) on xpath=//a[text()='Industries']
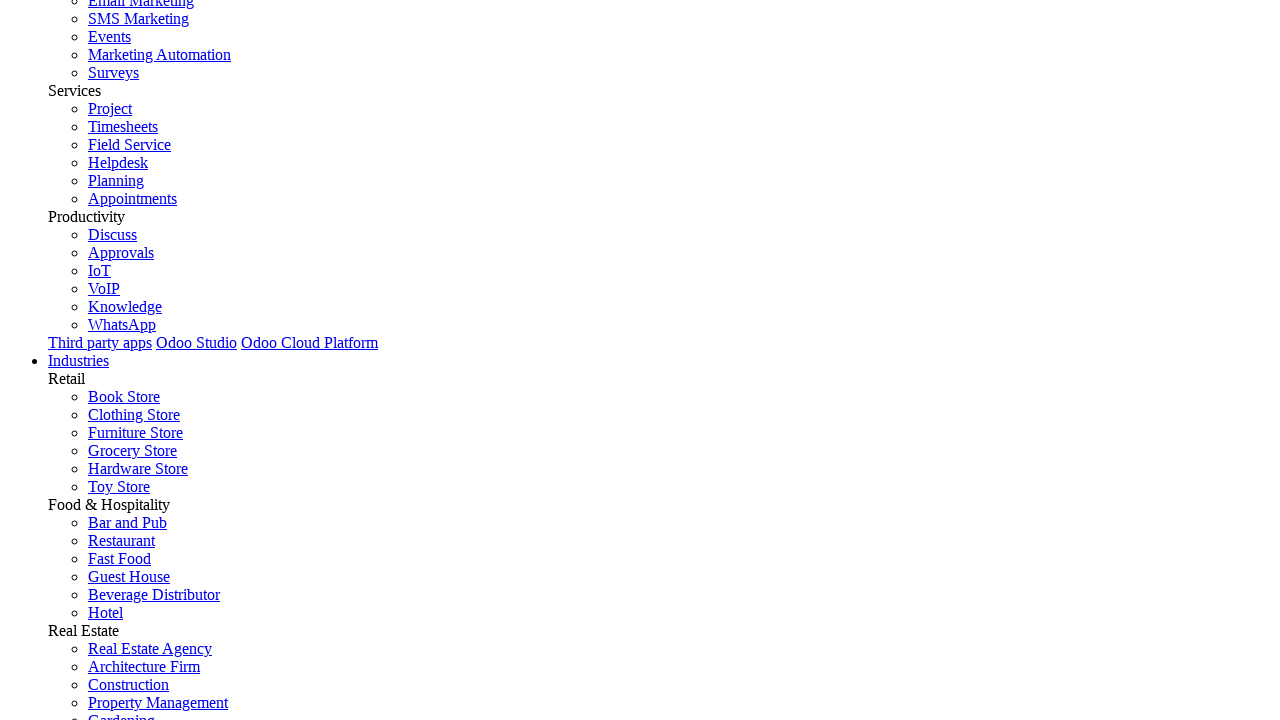

Clicked on Industries menu at (78, 361) on xpath=//a[text()='Industries']
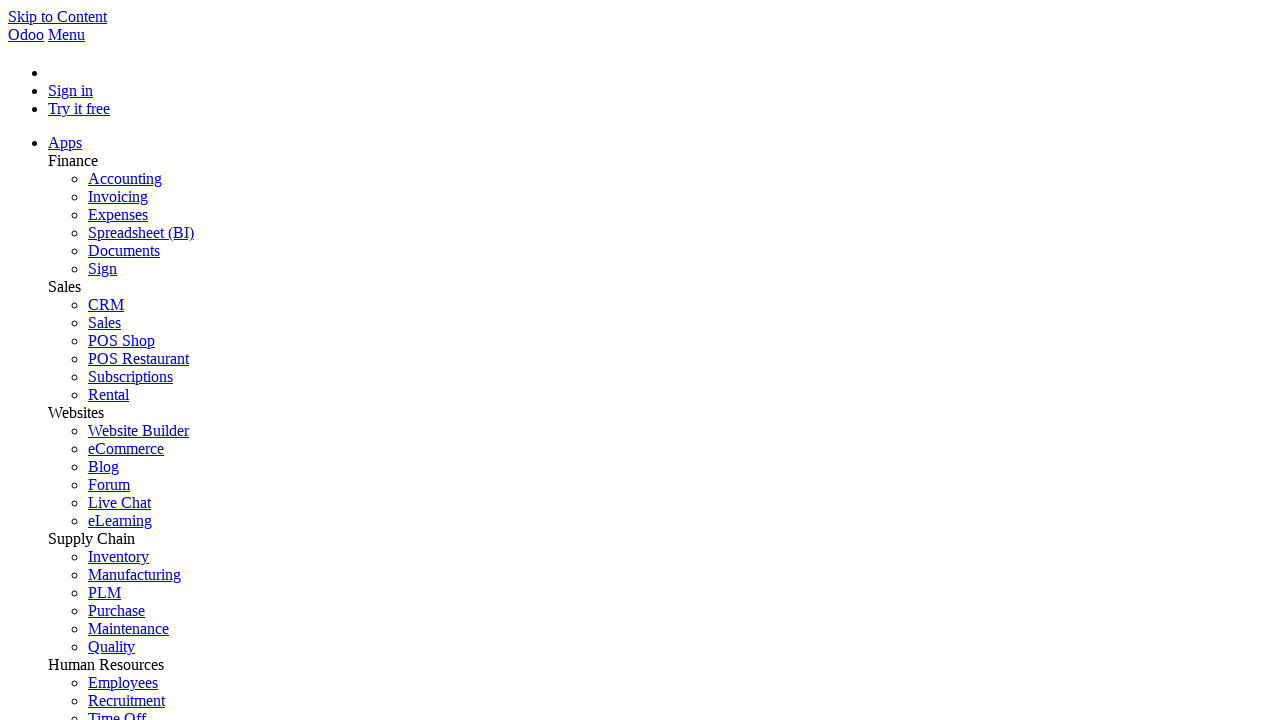

Billboard Rental option became visible
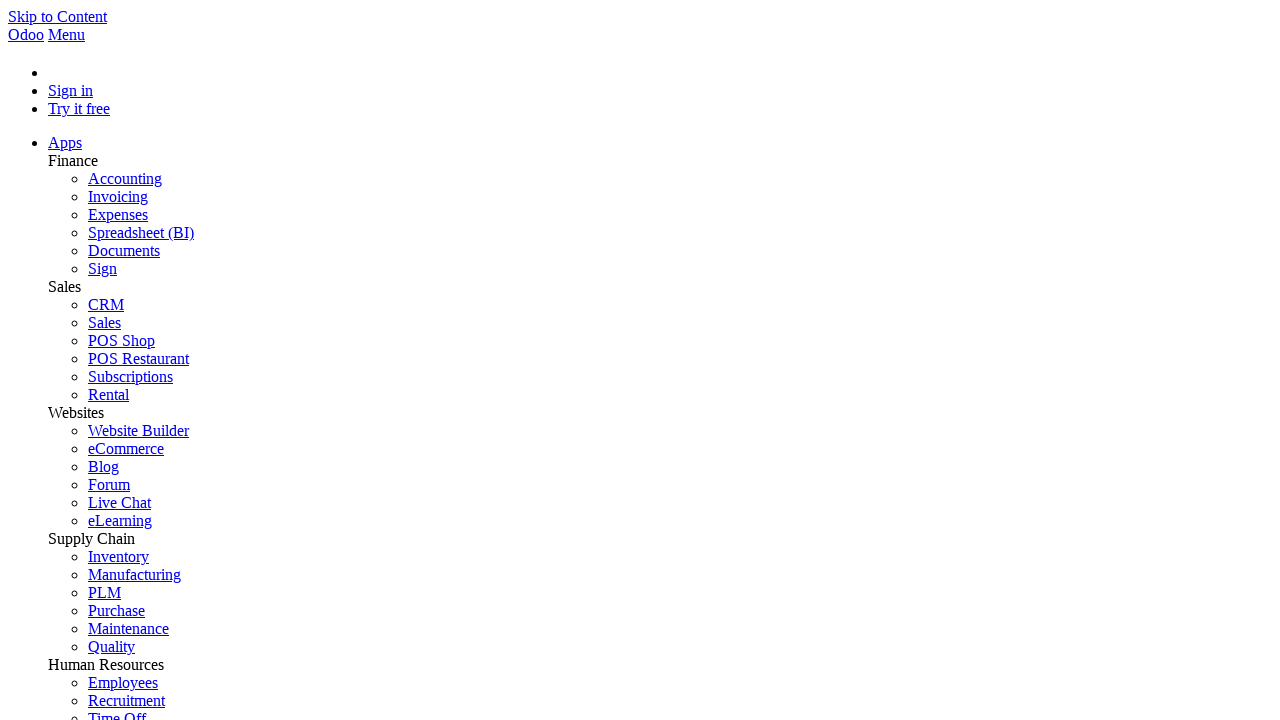

Hovered over Billboard Rental option at (140, 361) on xpath=//a[text()='Billboard Rental']
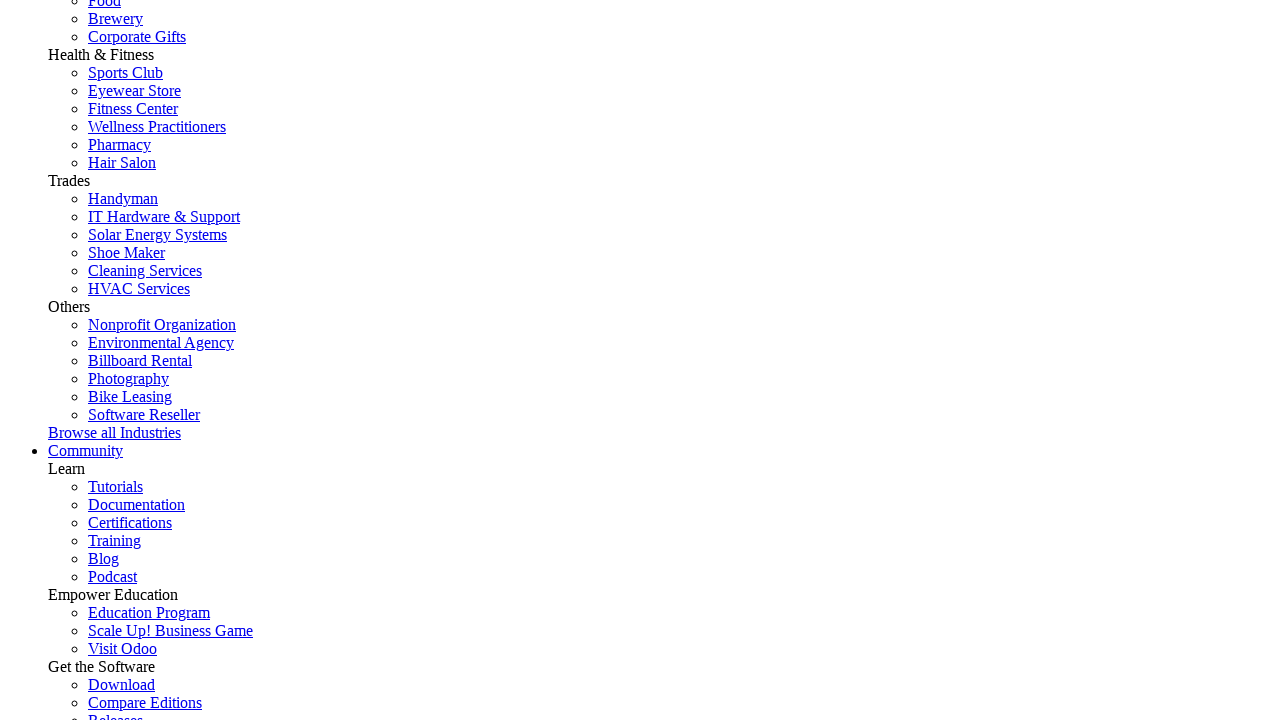

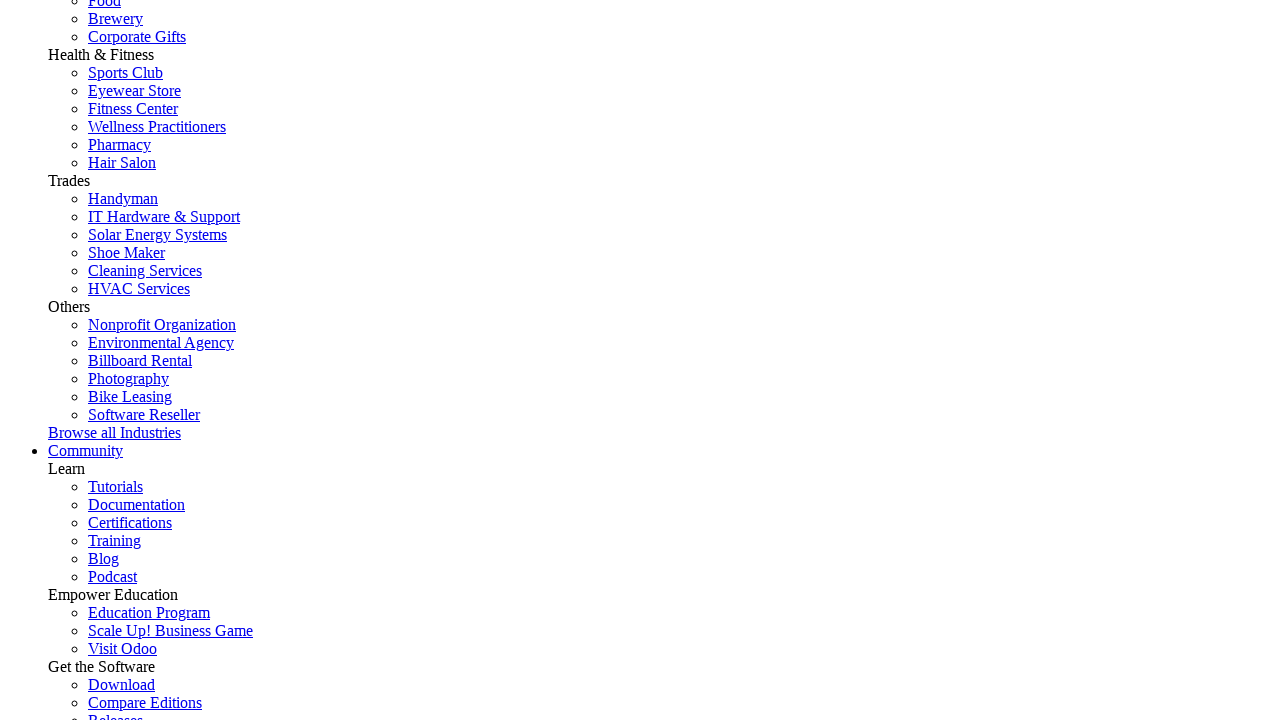